Navigates to Flipkart homepage and maximizes the browser window

Starting URL: https://www.flipkart.com

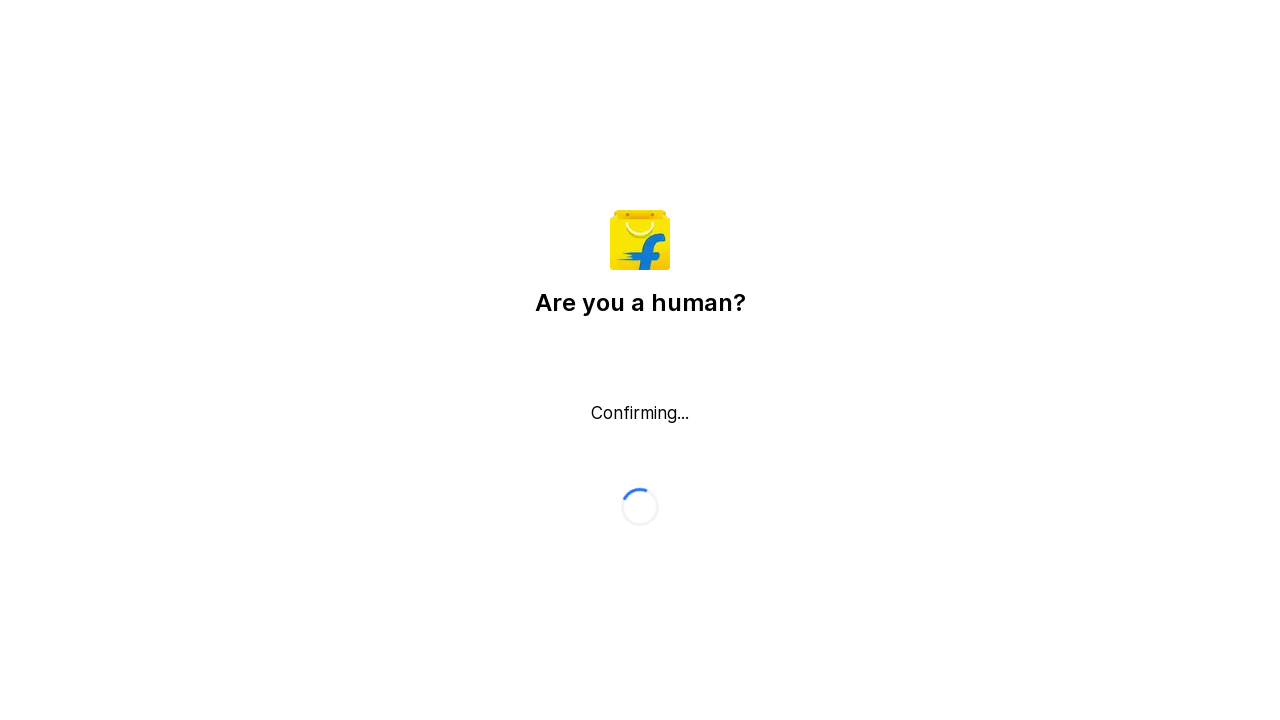

Waited for Flipkart homepage to fully load (domcontentloaded)
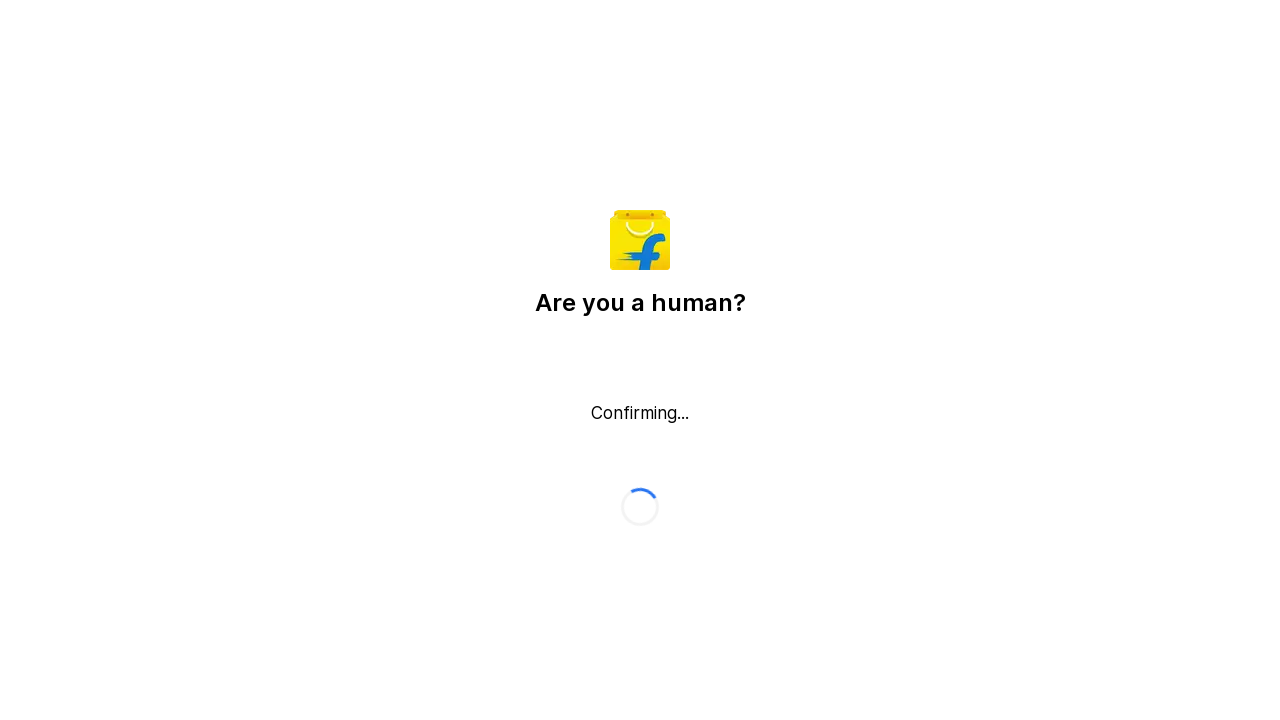

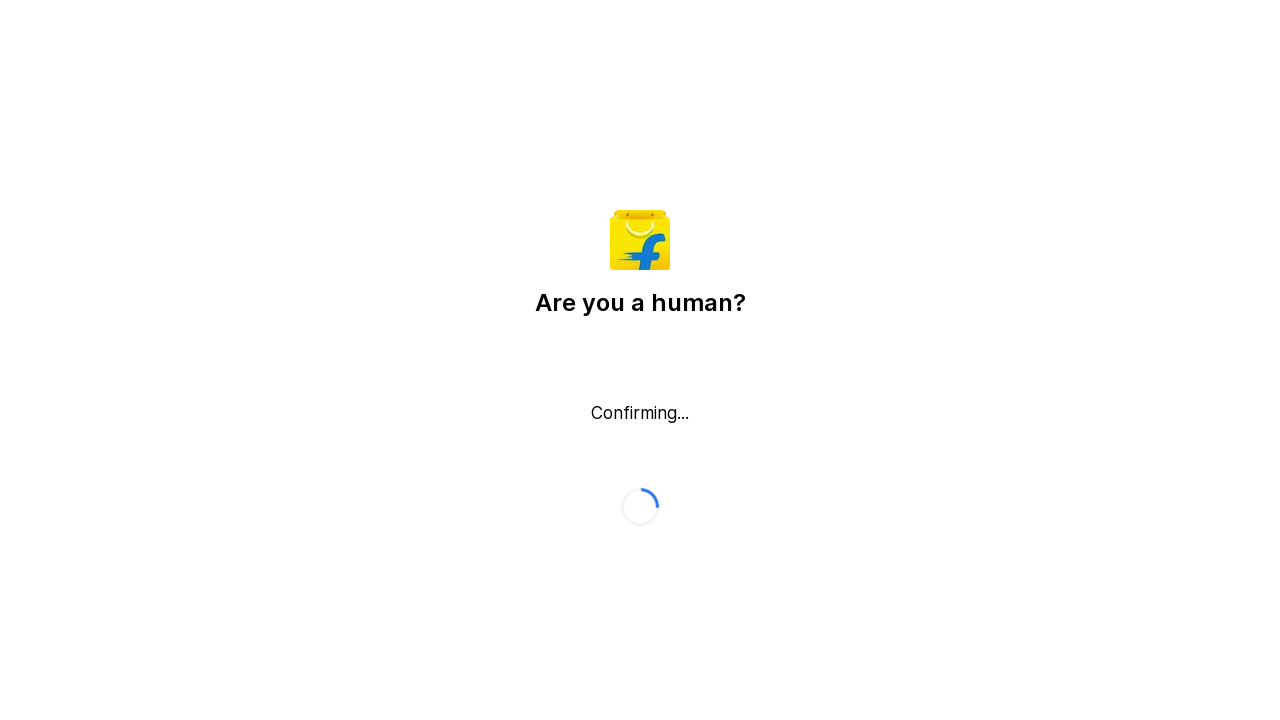